Tests triangle calculator with isosceles triangle inputs (sides 3, 3, 1) - Edge browser version.

Starting URL: https://www.calculator.net/triangle-calculator.html

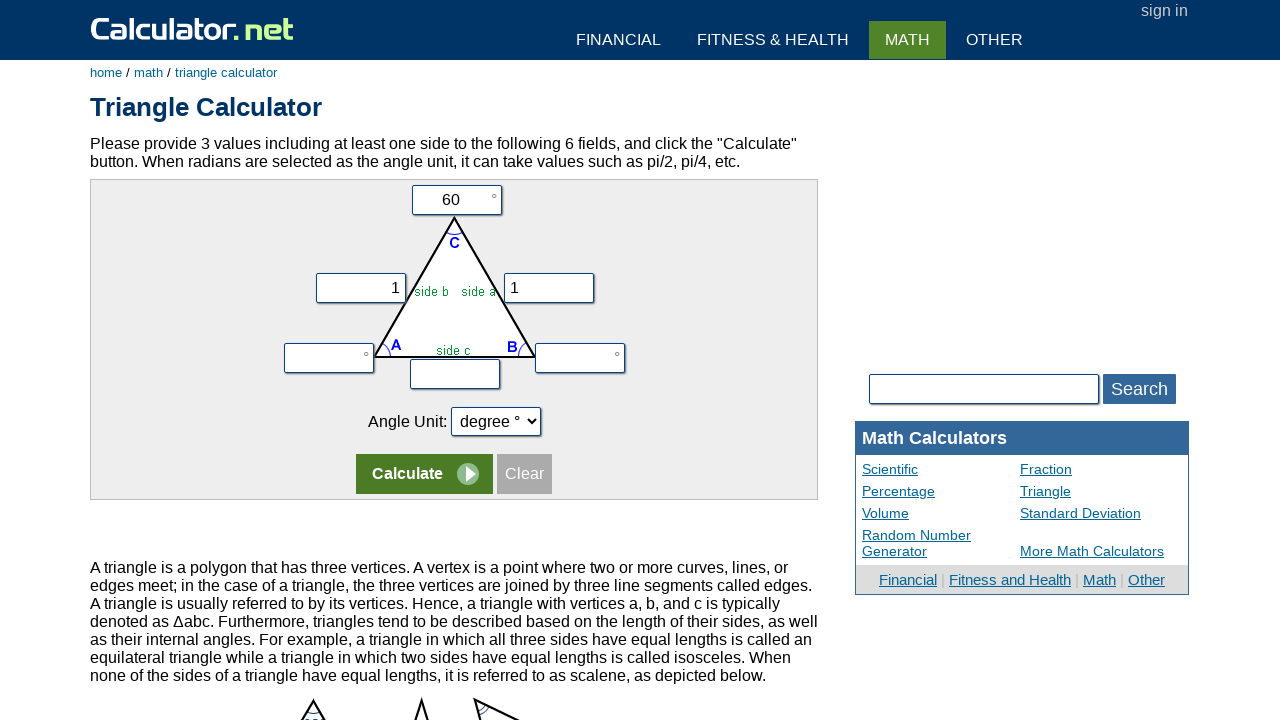

Clicked on first row of triangle calculator form at (454, 200) on form:nth-child(1) tr:nth-child(1) > td
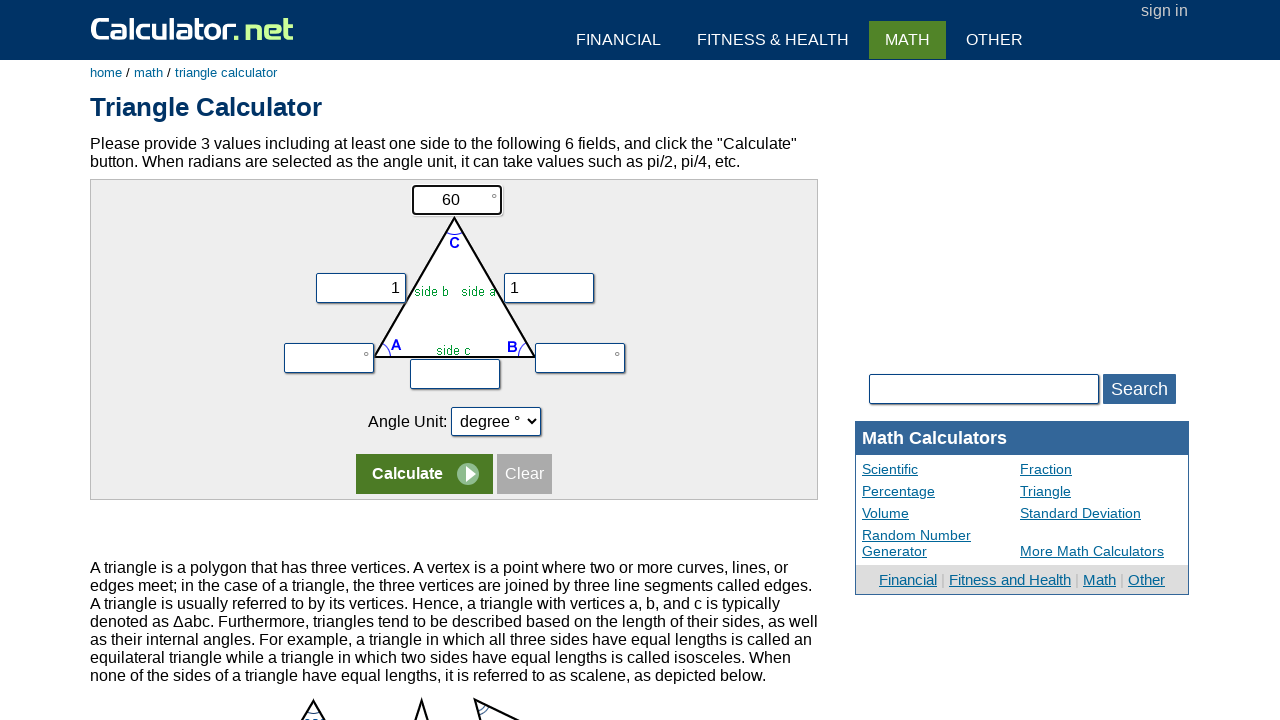

Cleared the vc (third side) field on input[name='vc']
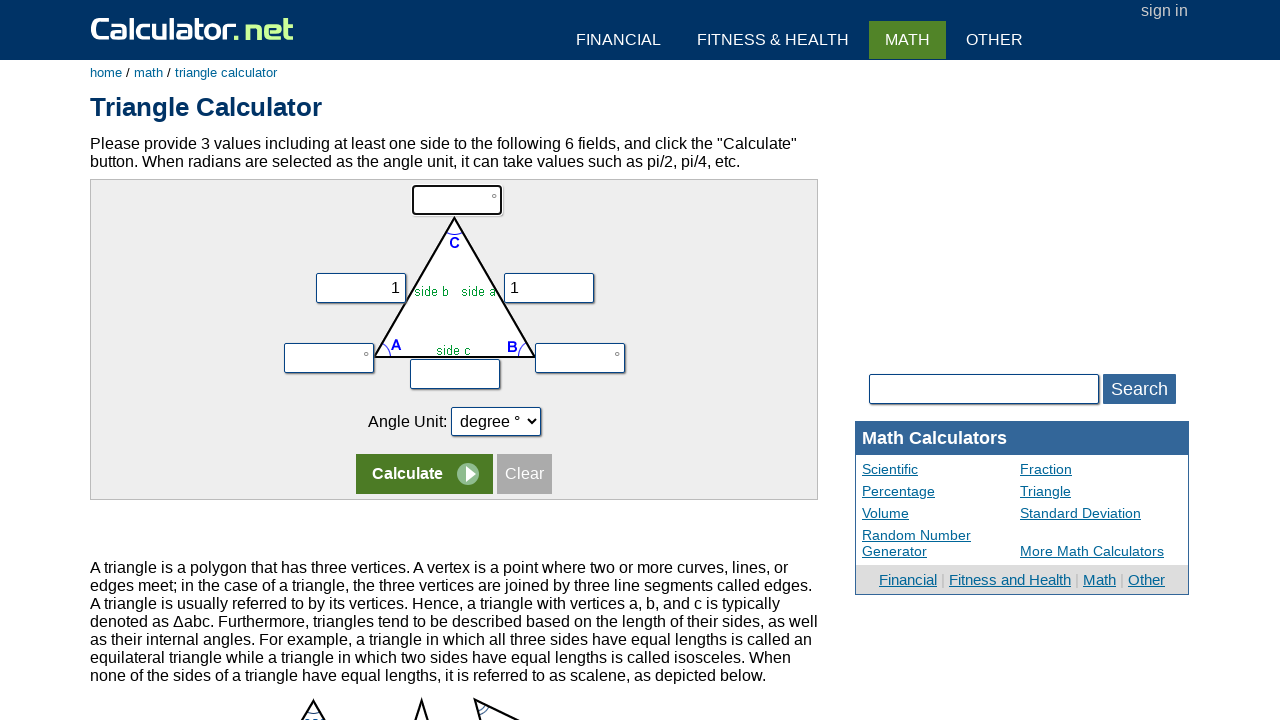

Clicked on second row of triangle calculator form at (454, 279) on form:nth-child(1) tr:nth-child(2)
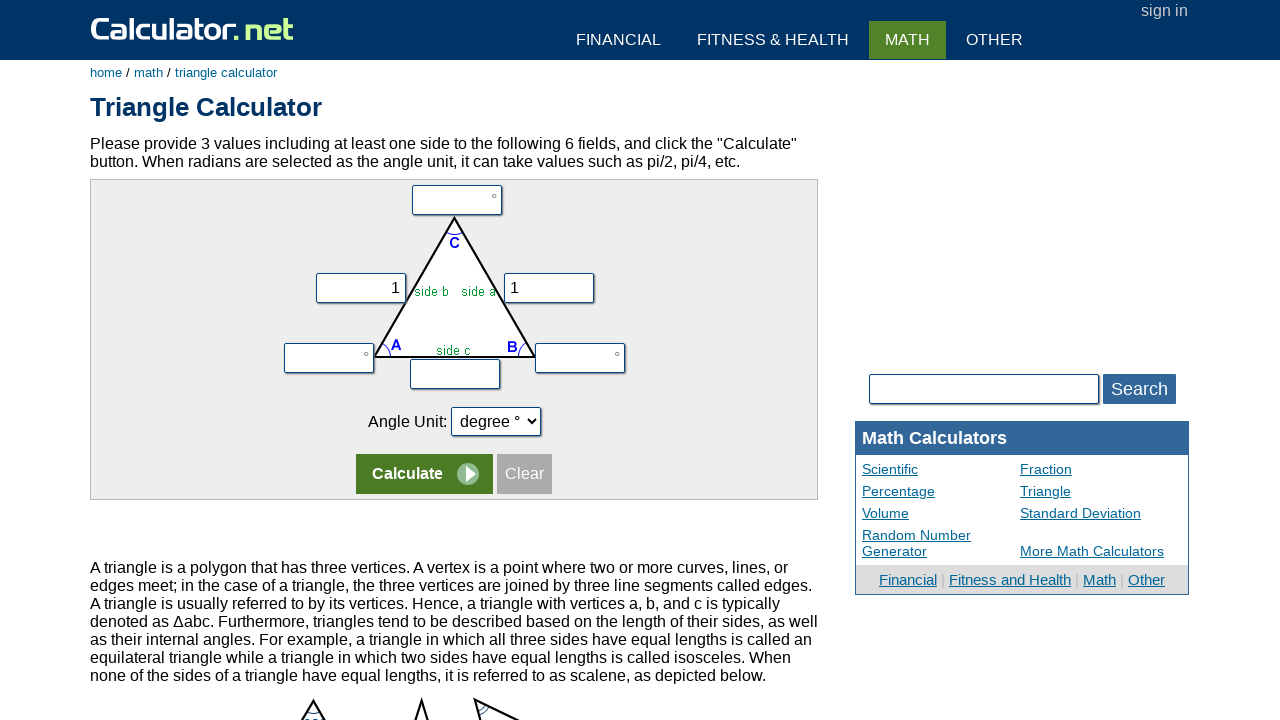

Filled vx (first side) field with value 3 on input[name='vx']
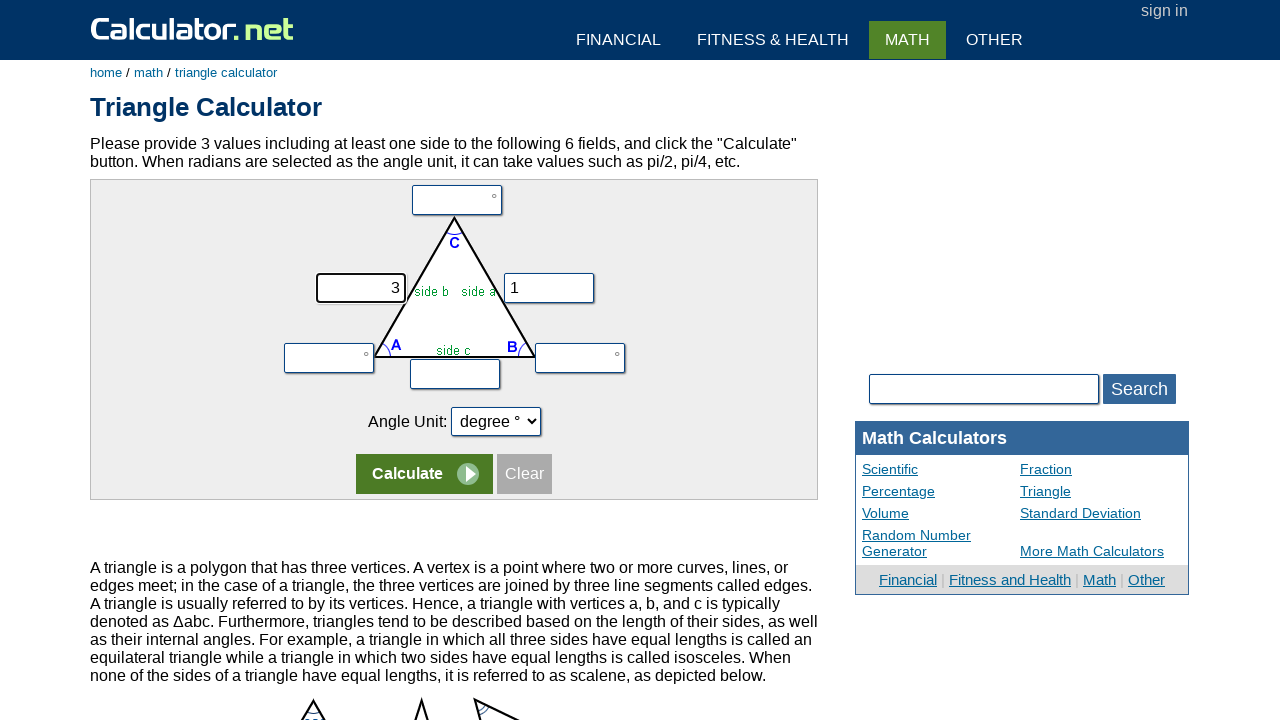

Clicked on second row again at (454, 279) on form:nth-child(1) tr:nth-child(2)
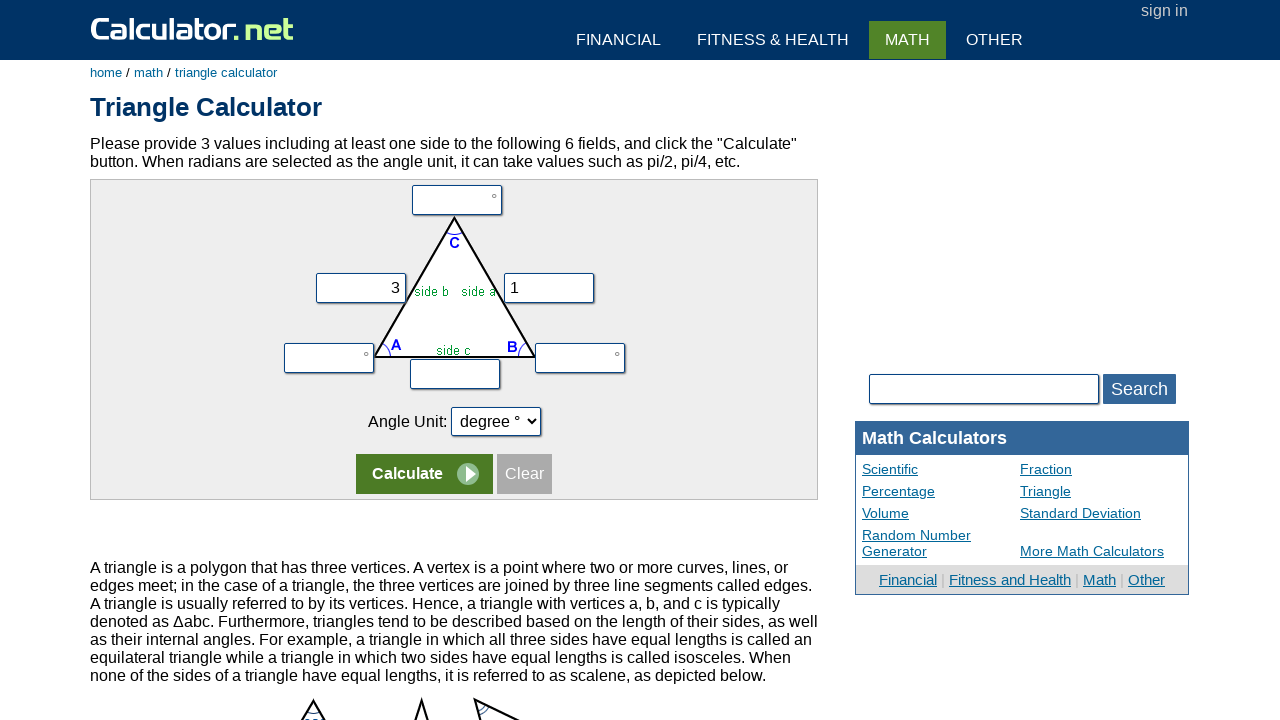

Filled vy (second side) field with value 3 on input[name='vy']
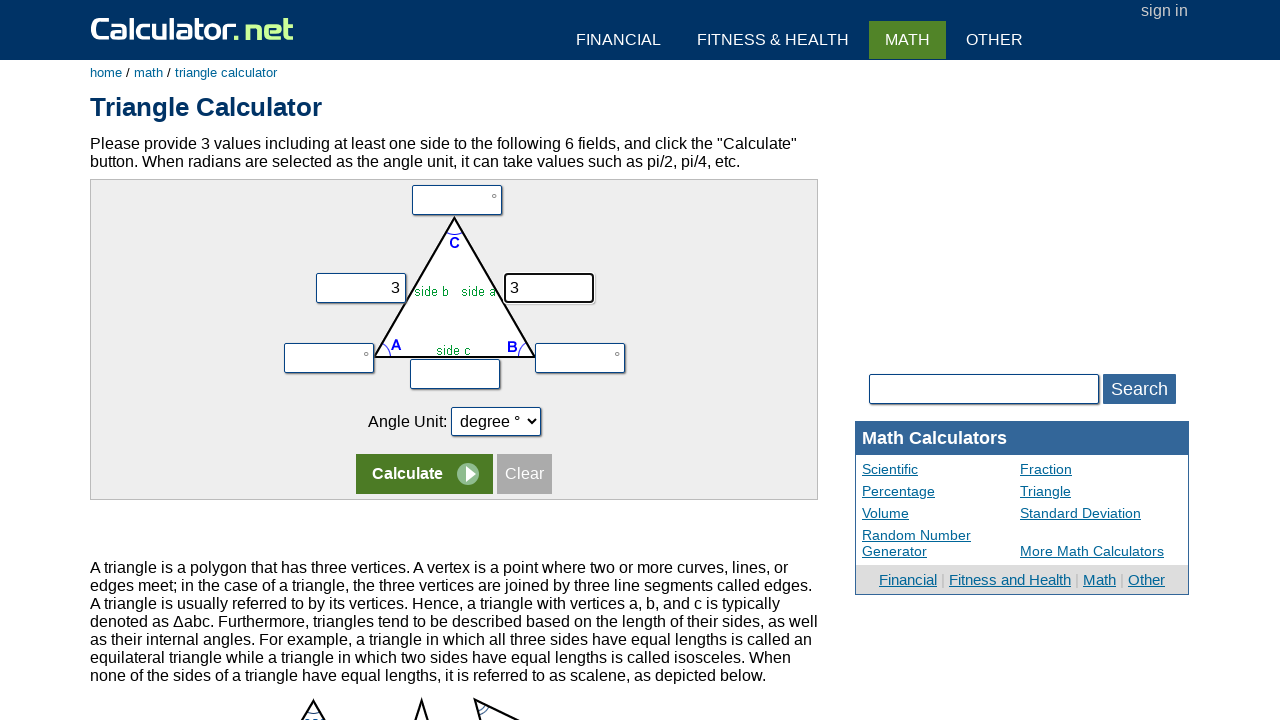

Clicked on vz (third side) field at (455, 374) on input[name='vz']
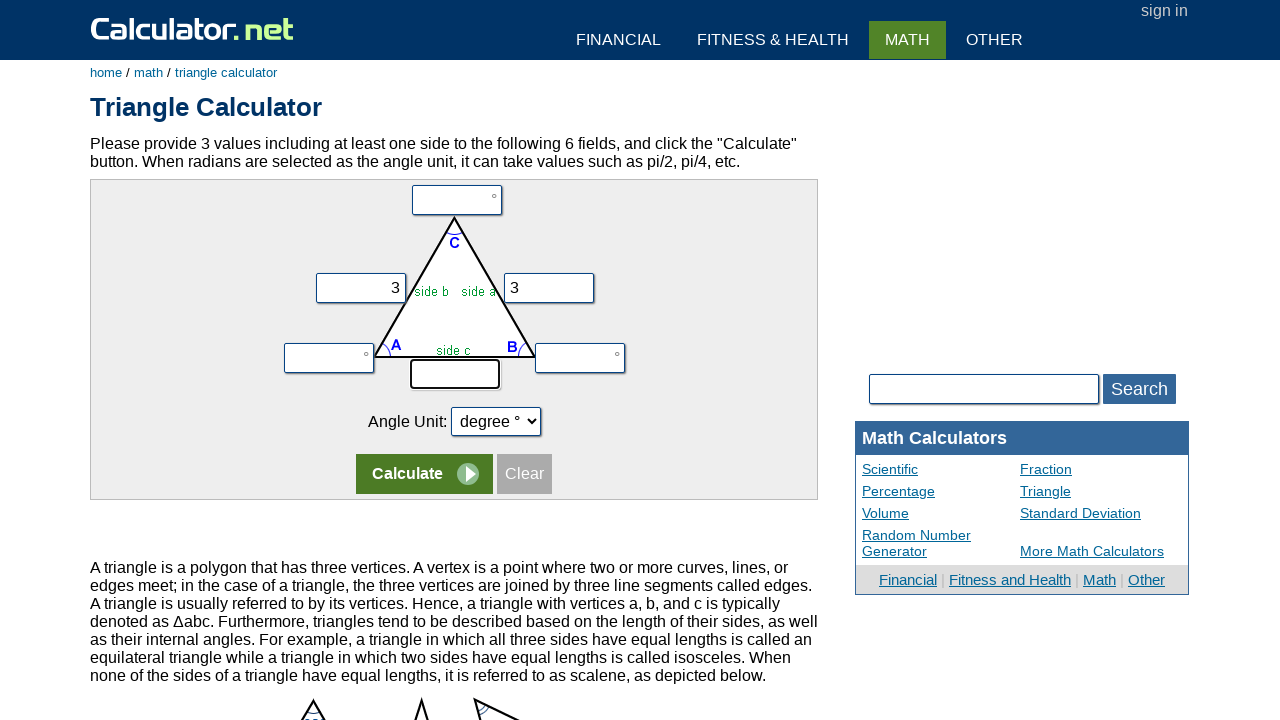

Filled vz (third side) field with value 1 for isosceles triangle on input[name='vz']
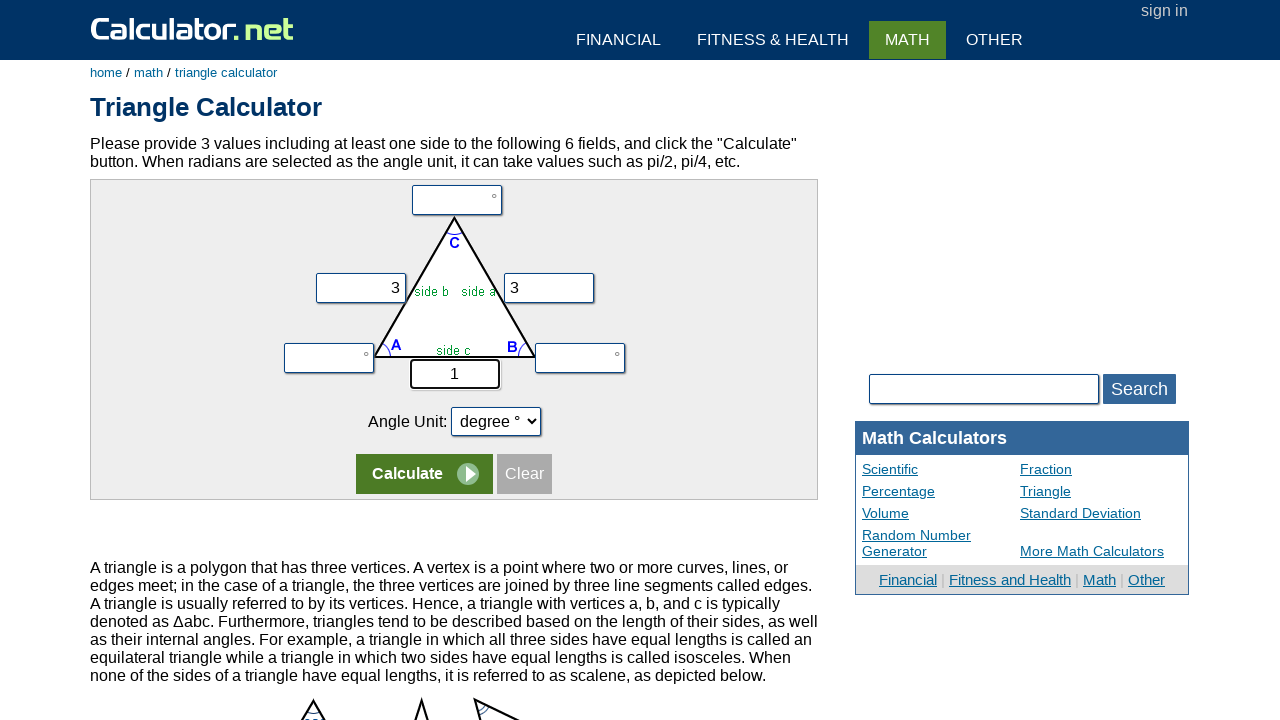

Clicked calculate button to compute triangle properties at (424, 474) on input[name='x']
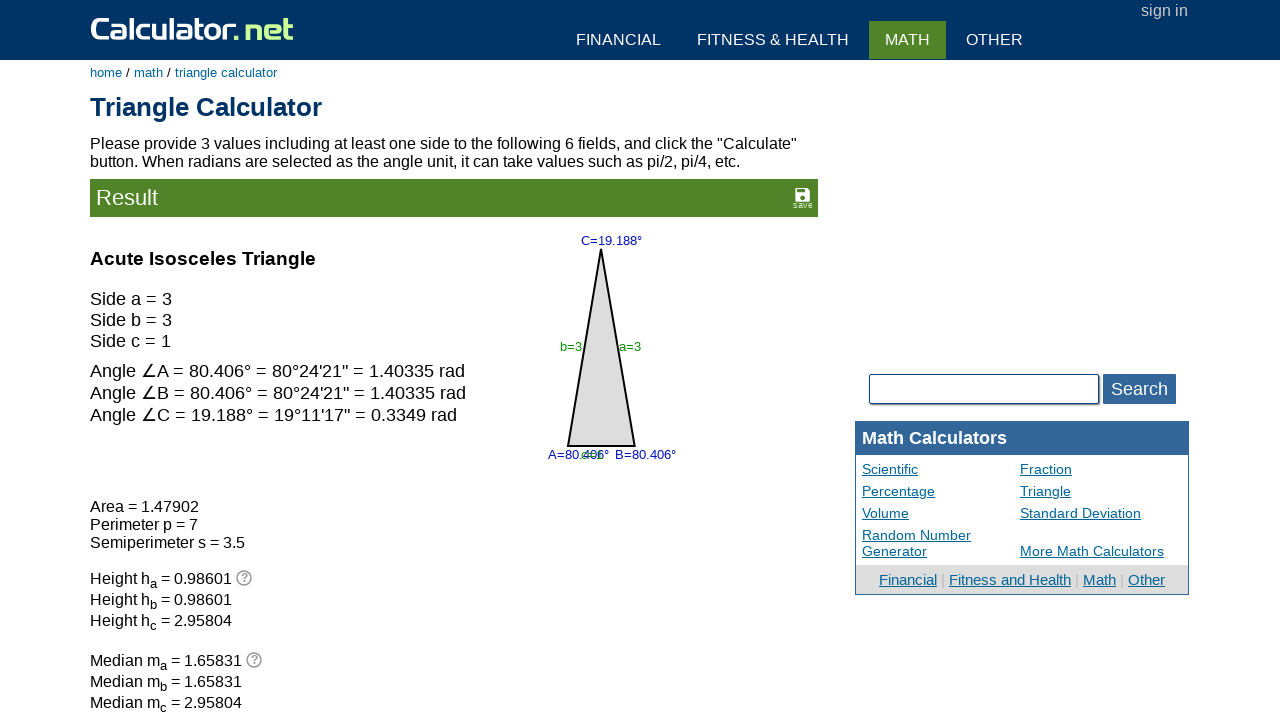

Waited for results to load and display
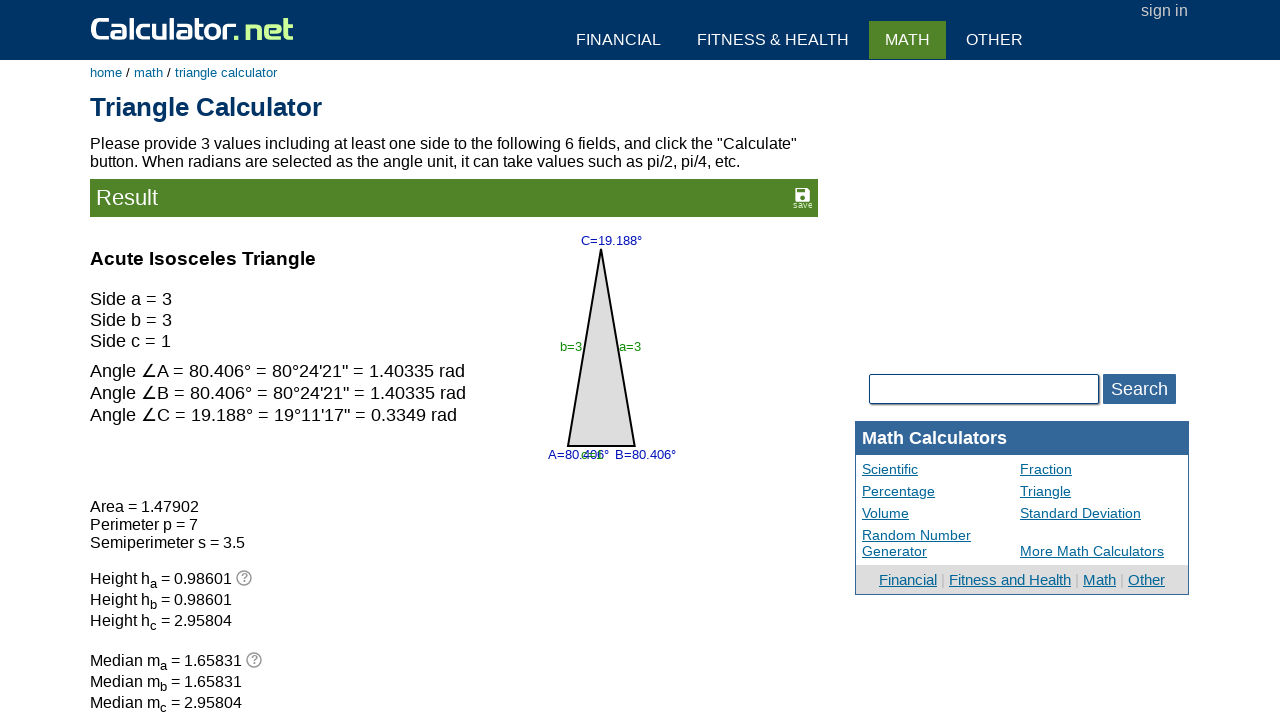

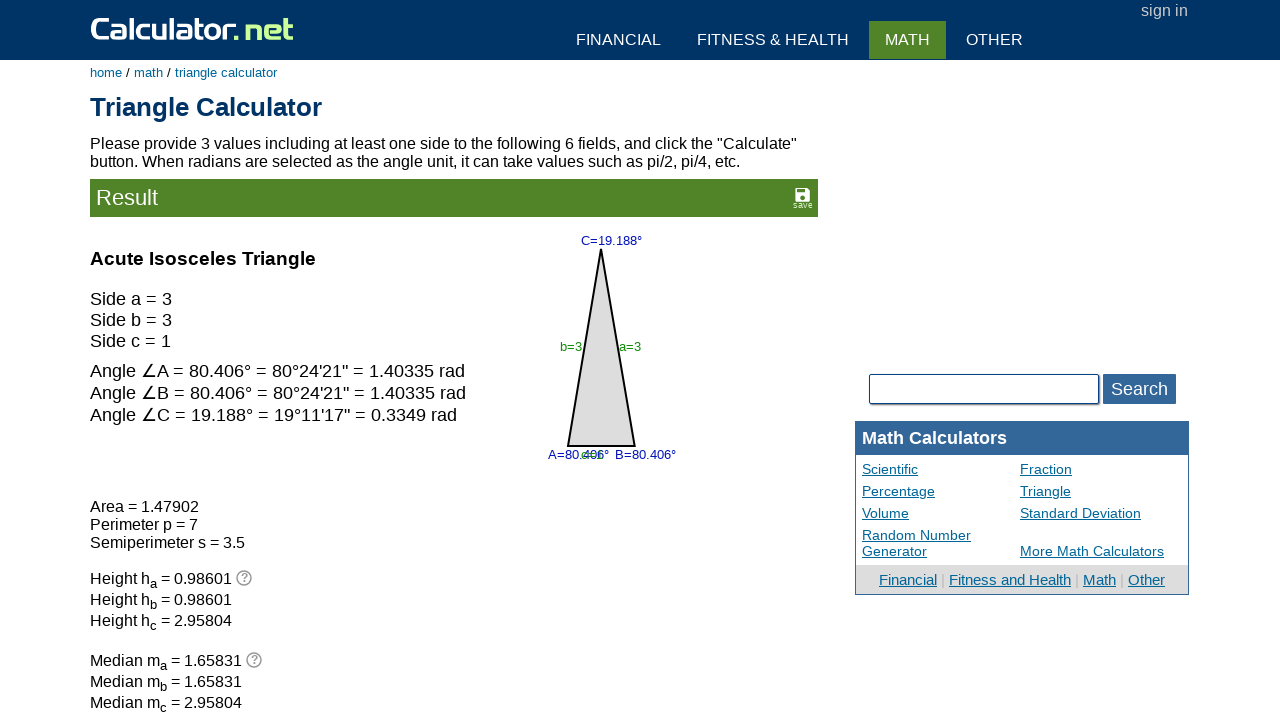